Tests that clicking the Order button at the top of the page opens the order form on a scooter rental service.

Starting URL: https://qa-scooter.praktikum-services.ru/

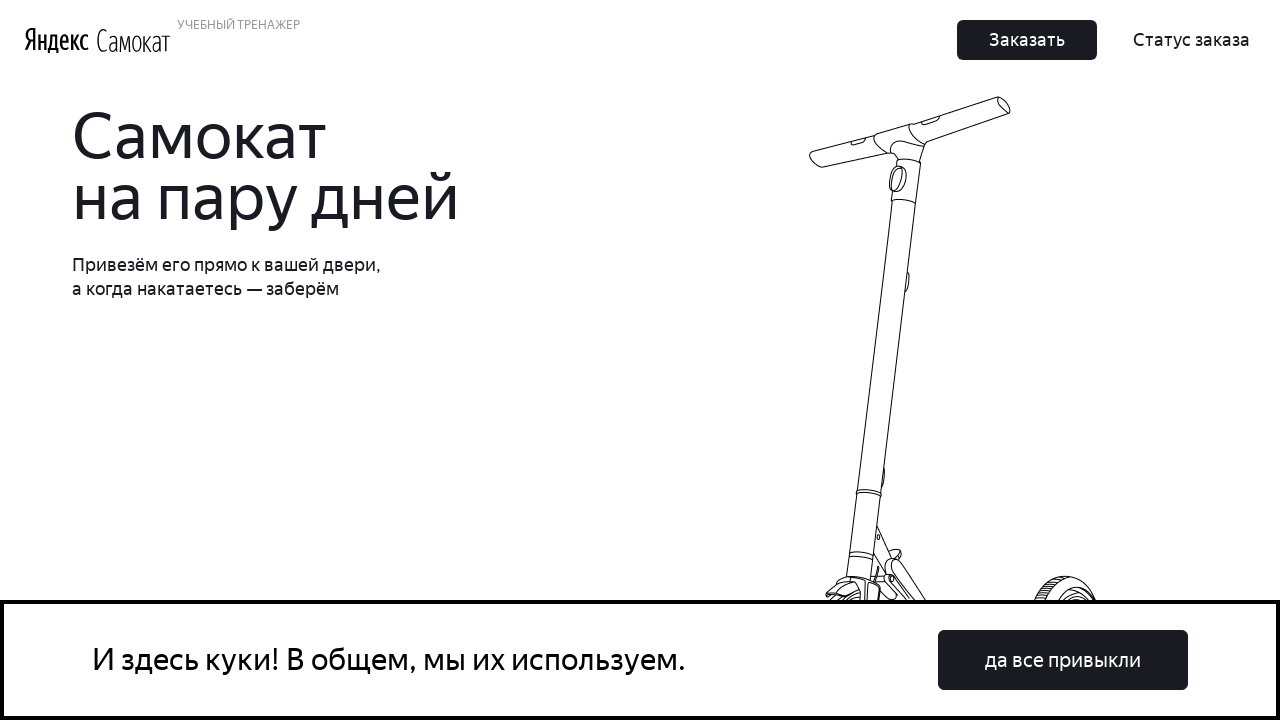

Clicked the Order button at the top of the page at (1027, 40) on button.Button_Button__ra12g:first-of-type
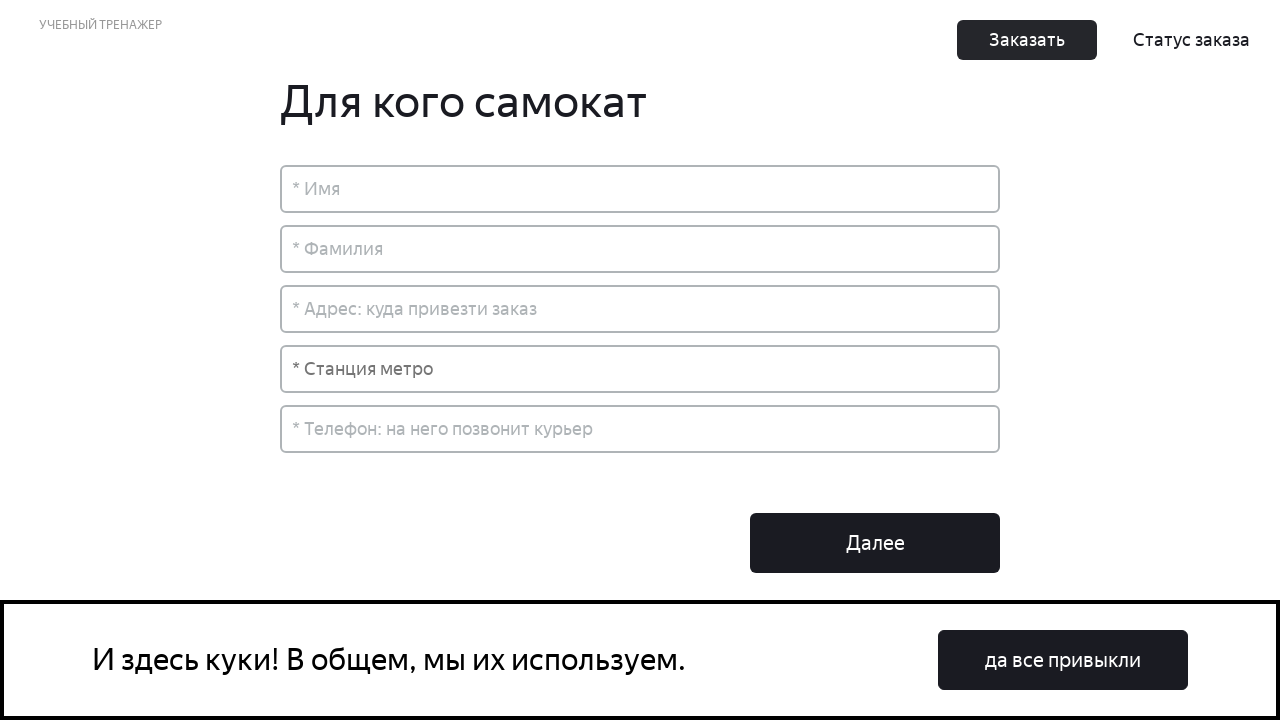

Order form became visible
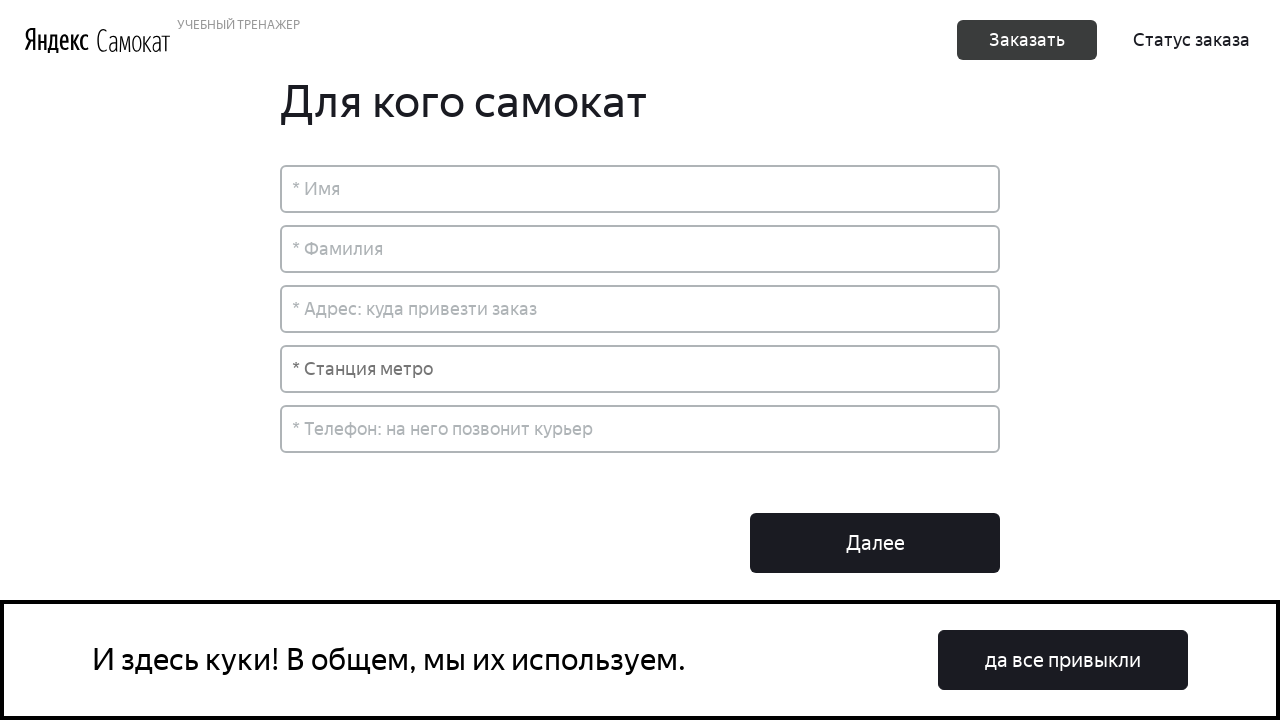

Verified that the order form is displayed
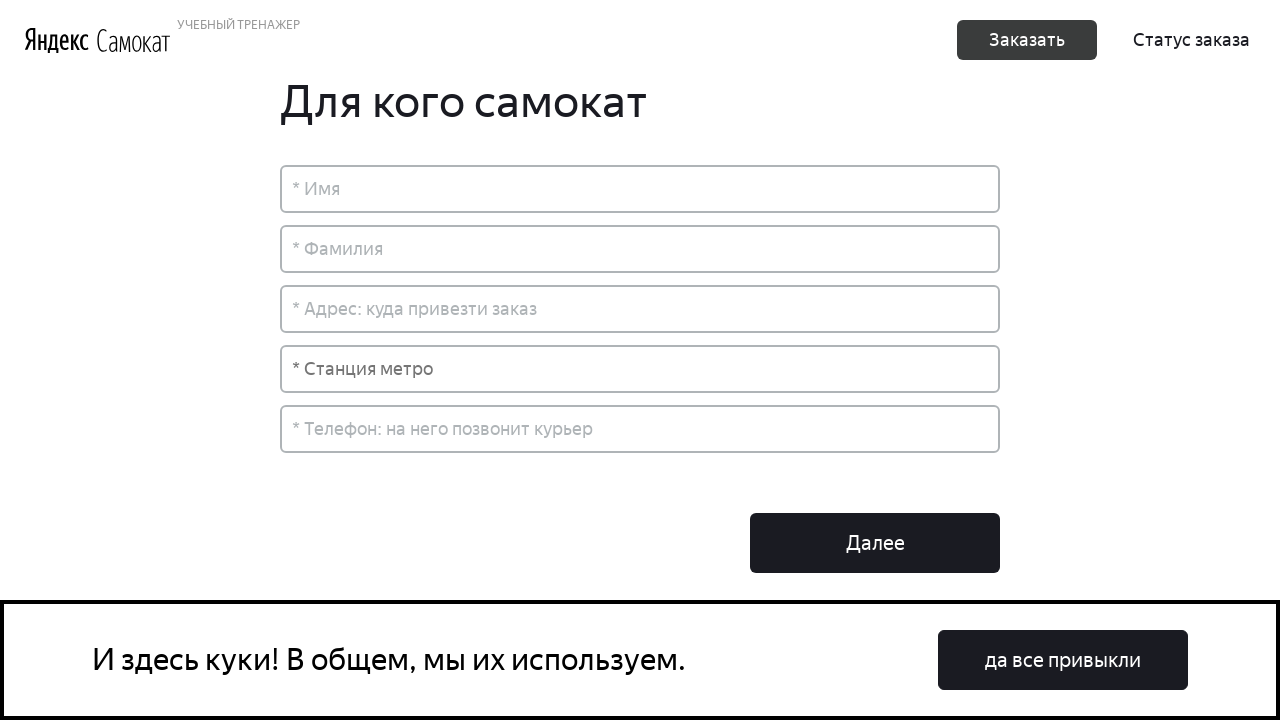

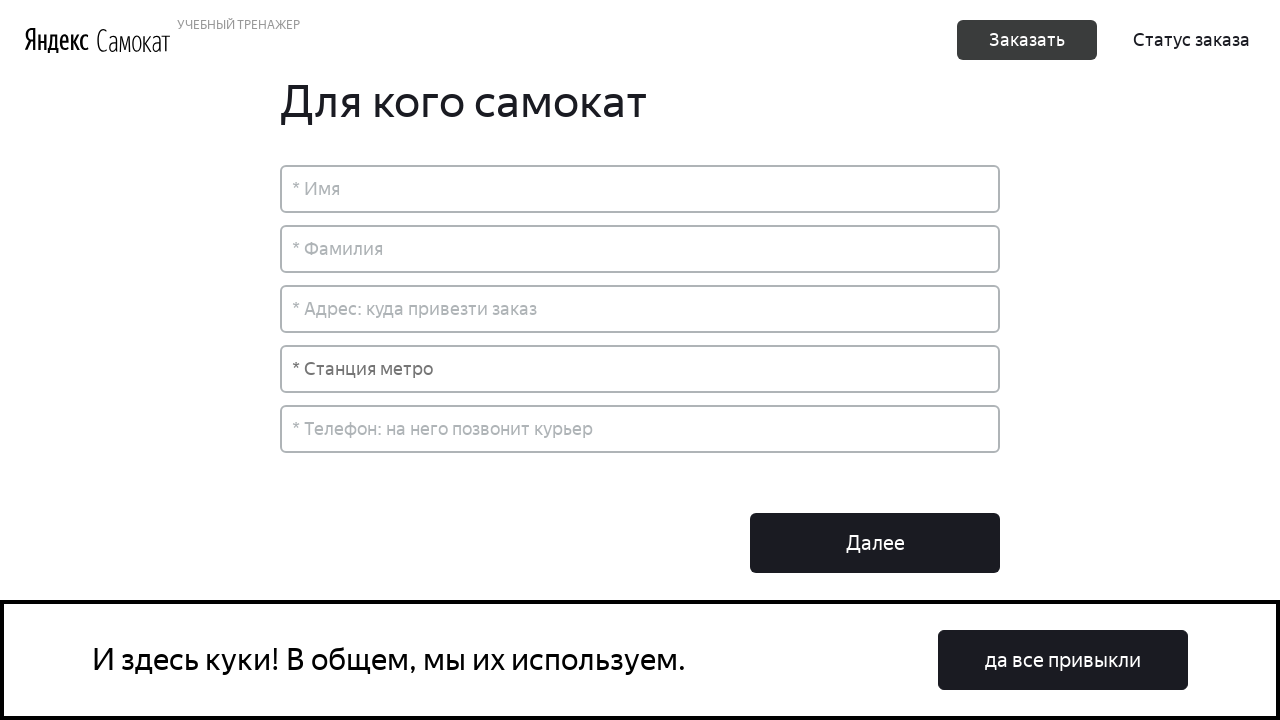